Tests that DuckDuckGo password generator does not generate passwords with invalid lengths (7 and 65 characters)

Starting URL: https://duckduckgo.com

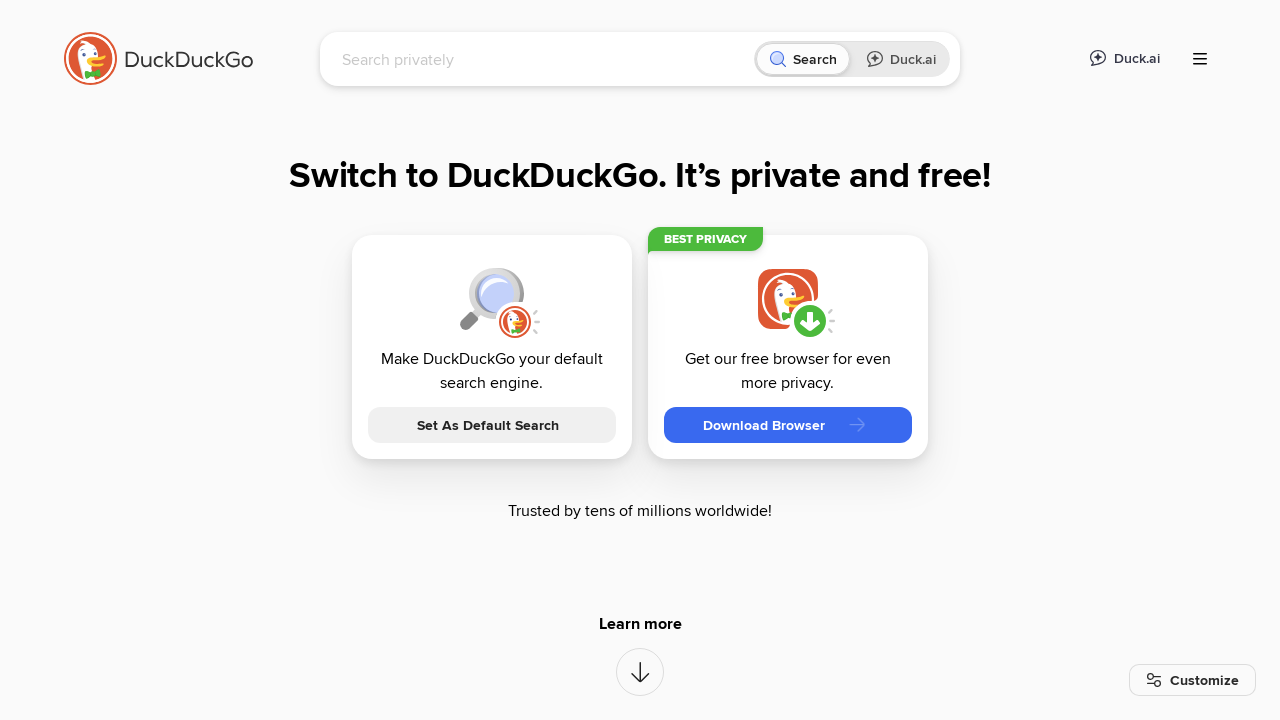

Filled search field with 'password 7' to test invalid password length on input[name="q"]
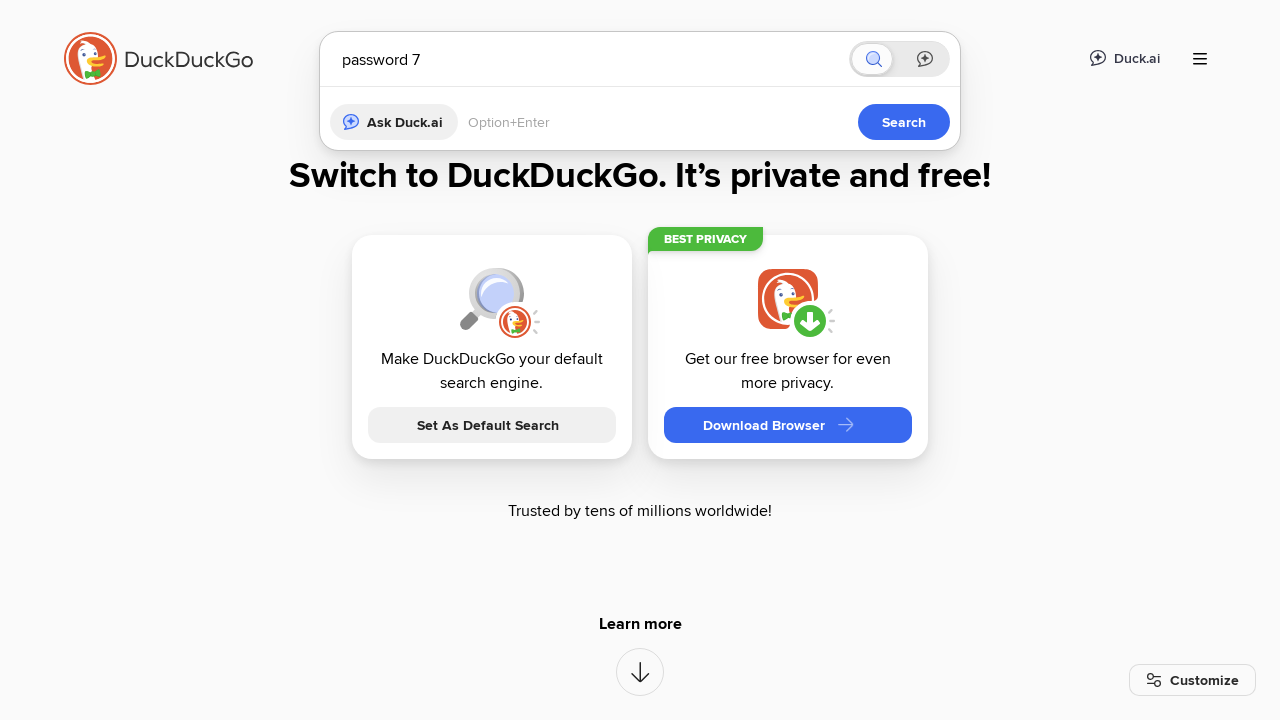

Clicked submit button to search for password generation at (904, 422) on button[type="submit"]
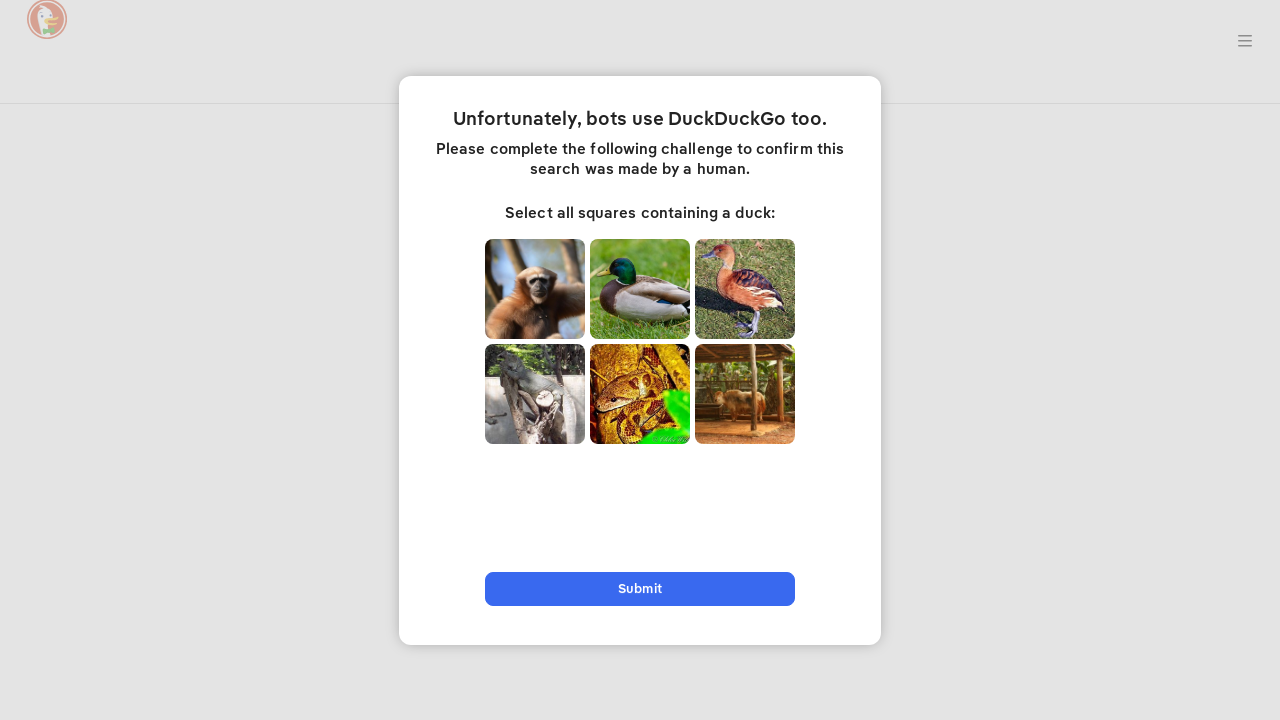

Results page loaded with network idle
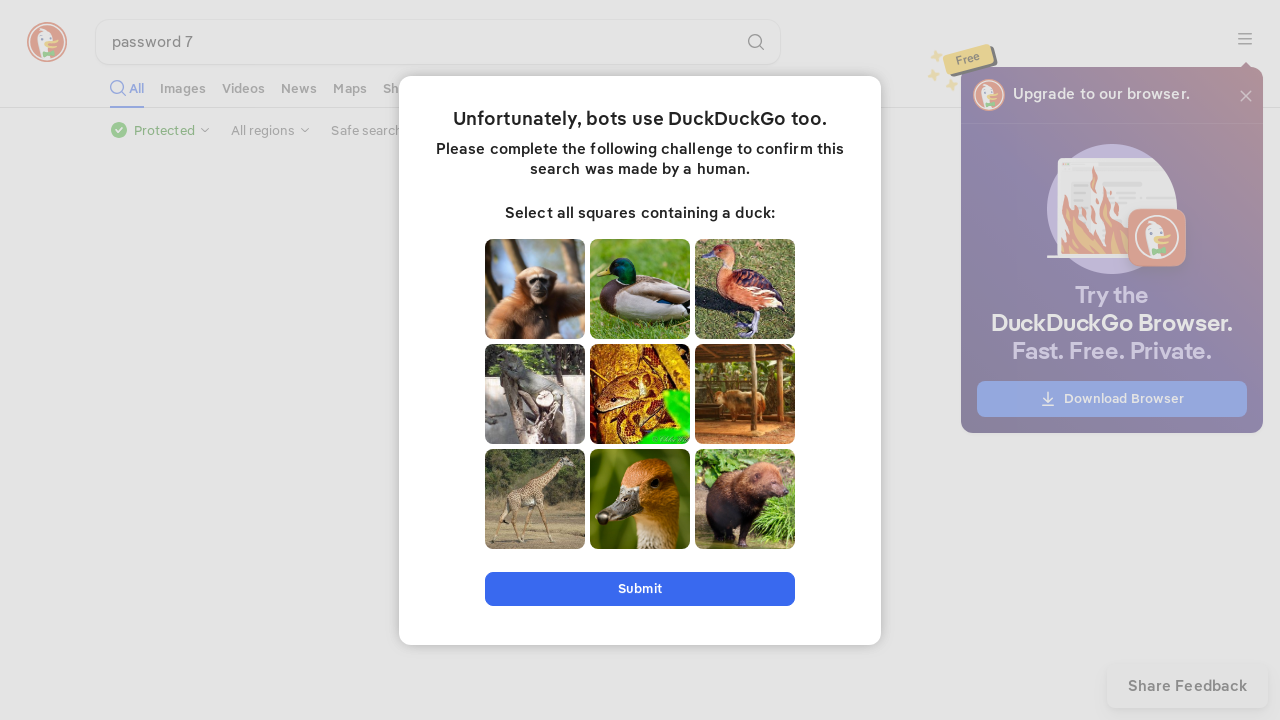

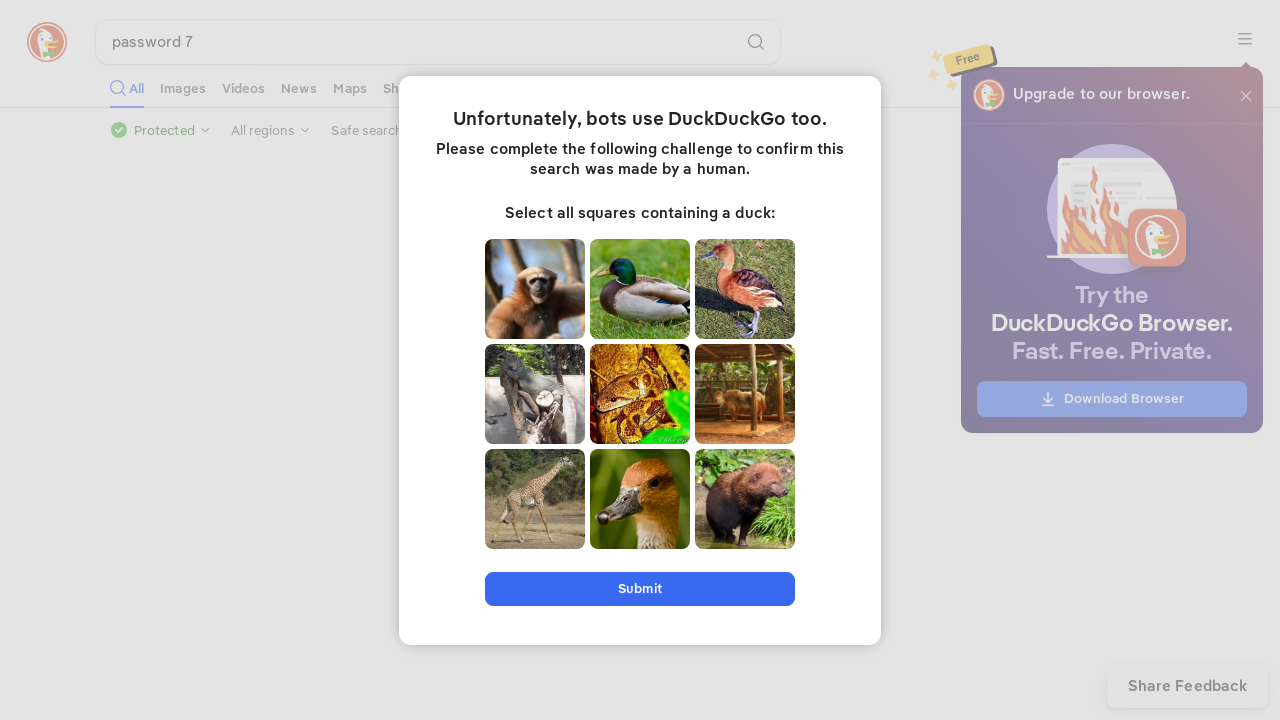